Tests tooltip functionality on jQuery UI demo page by navigating to the tooltip section, switching to the demo iframe, and hovering over elements to trigger tooltip displays

Starting URL: https://jqueryui.com/menu/

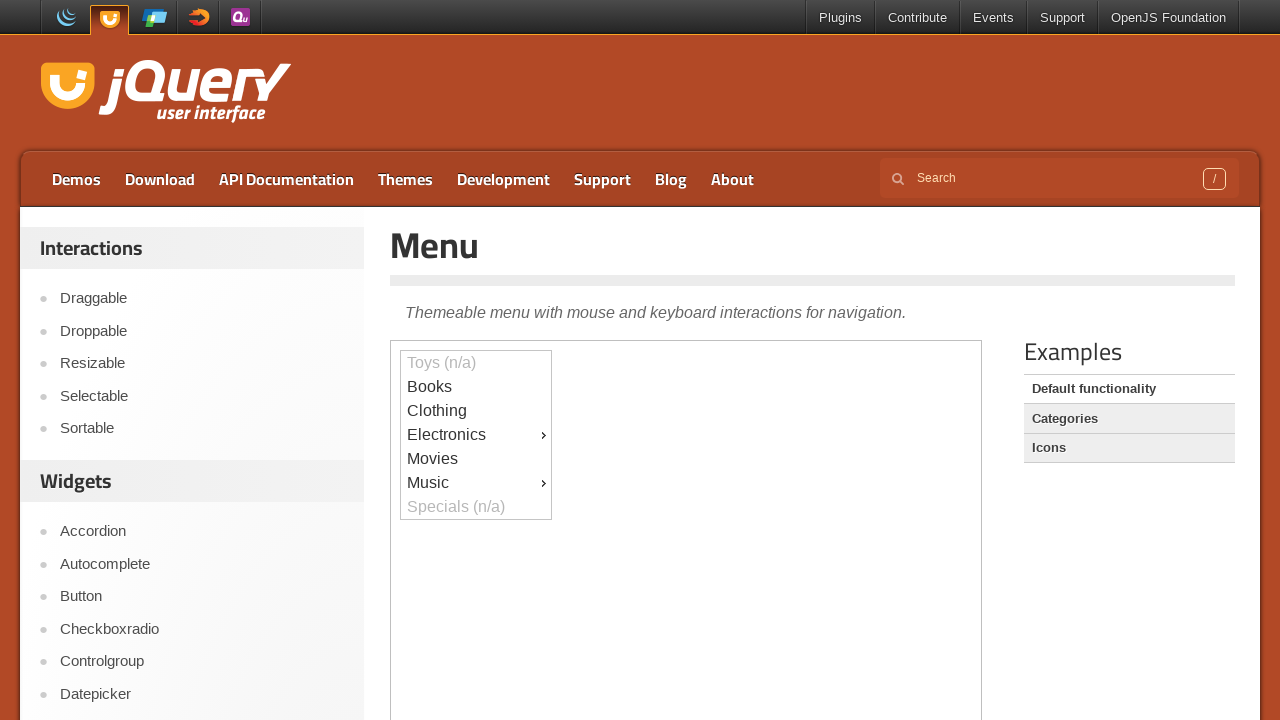

Clicked on Tooltip link to navigate to tooltip demo at (202, 360) on a[href='https://jqueryui.com/tooltip/']
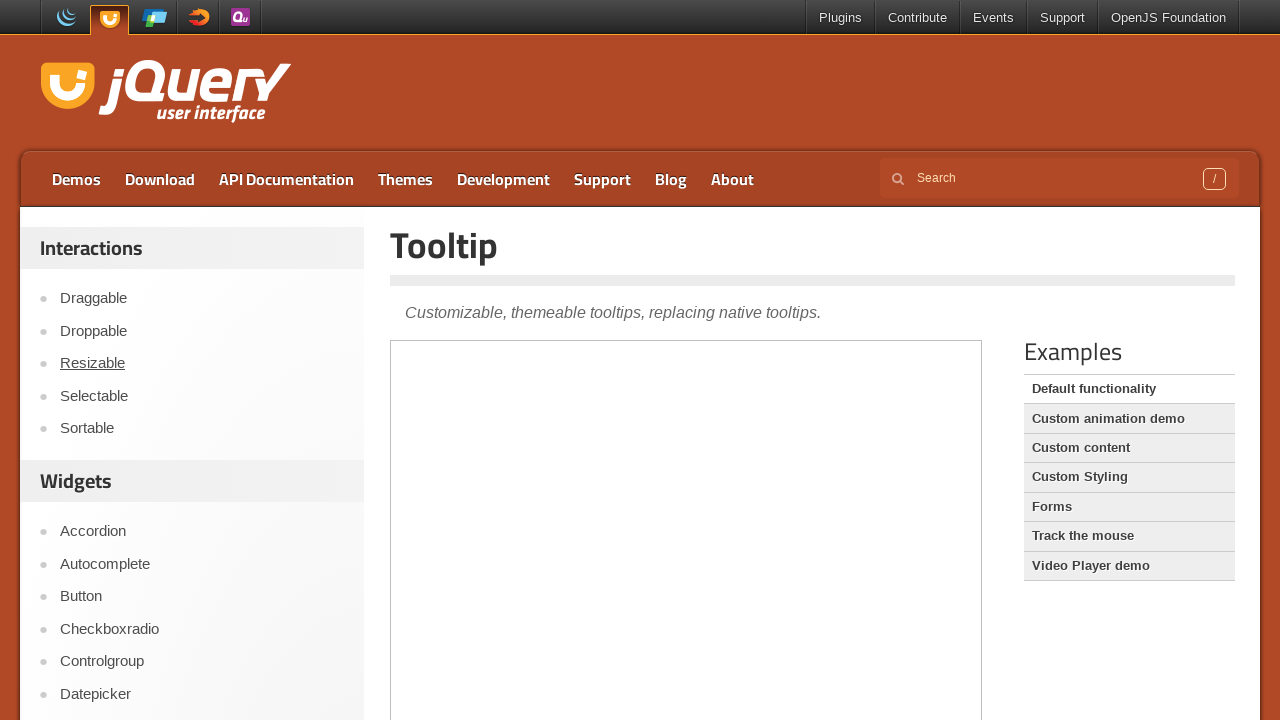

Demo iframe loaded
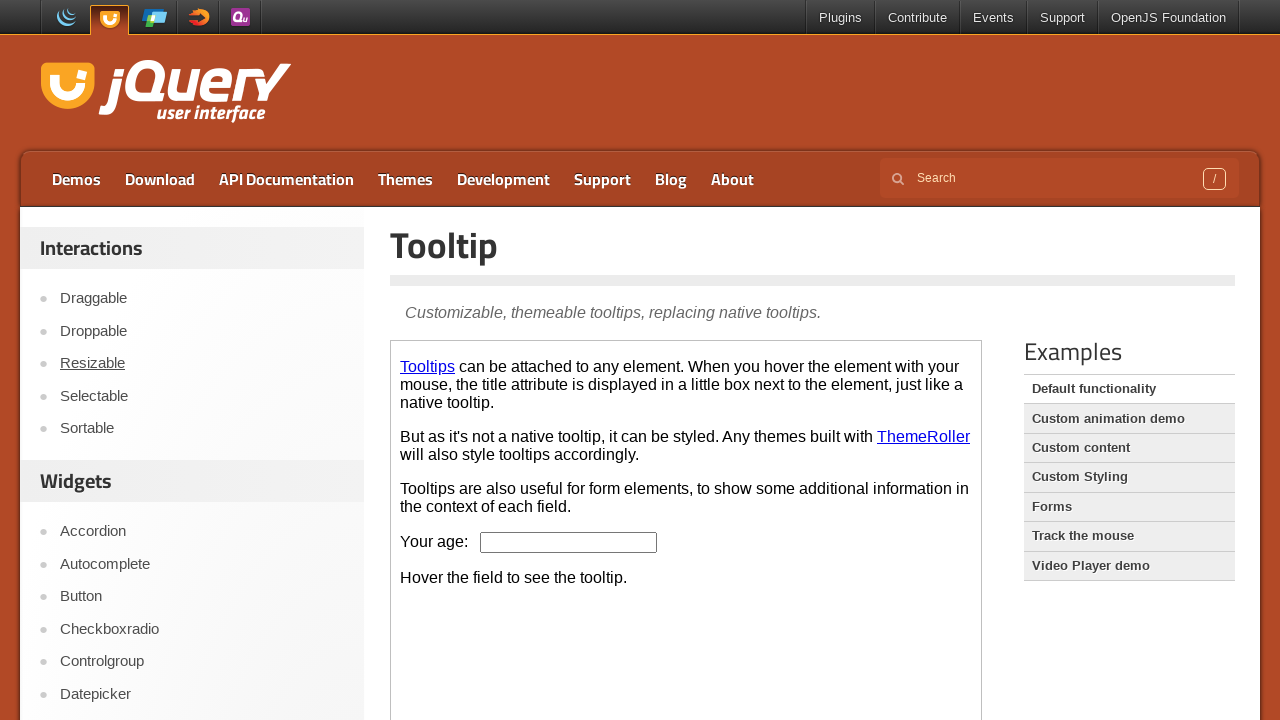

Switched to demo iframe
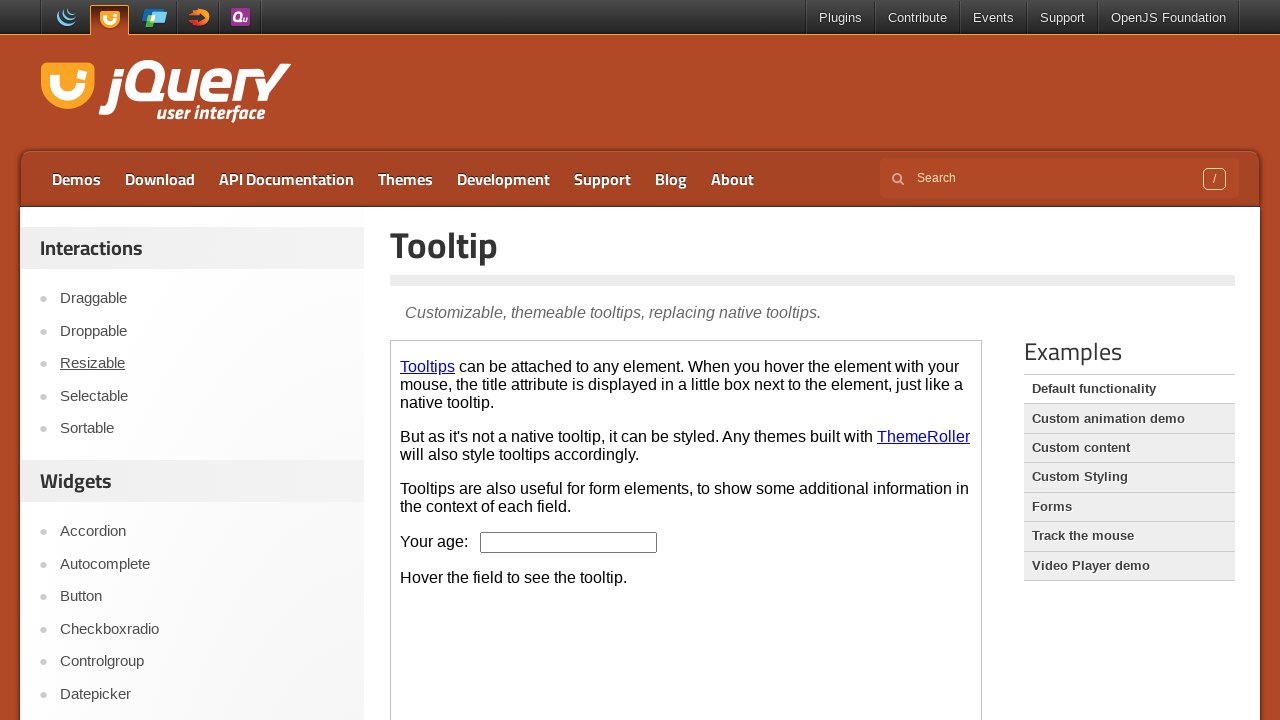

Hovered over first tooltip link at (428, 366) on iframe.demo-frame >> internal:control=enter-frame >> a[href='#'] >> nth=0
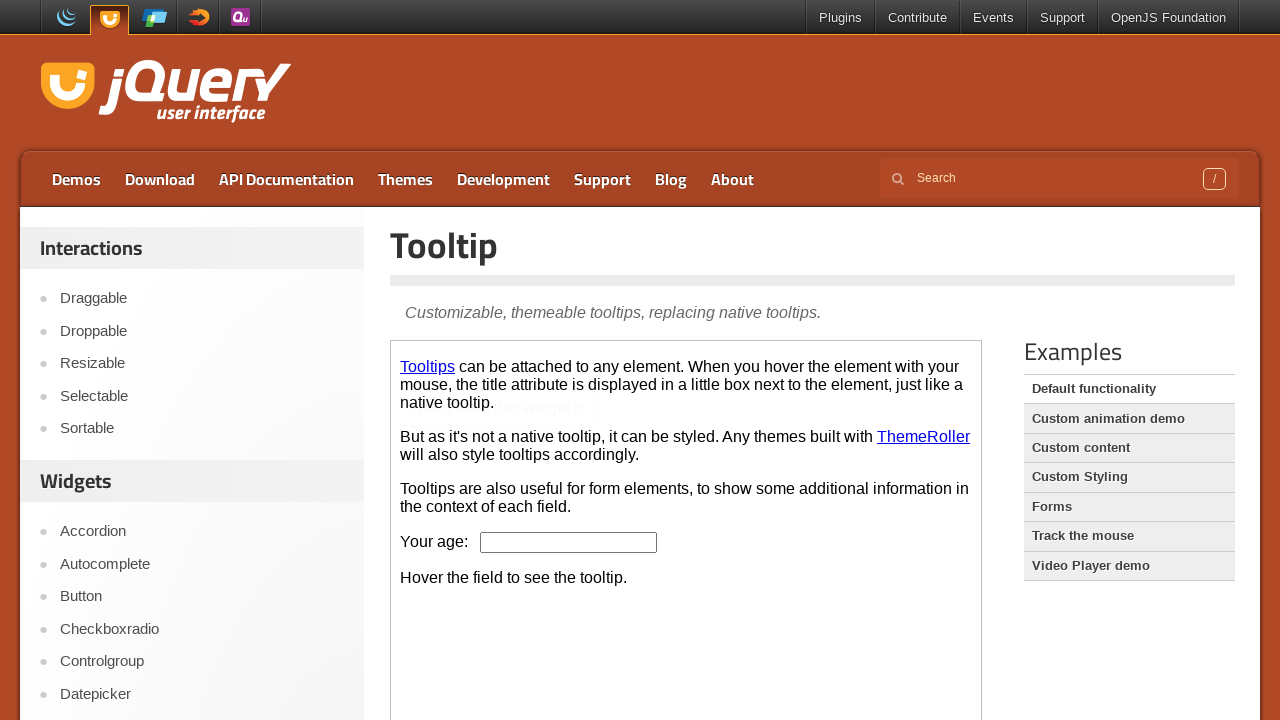

Tooltip appeared on first link
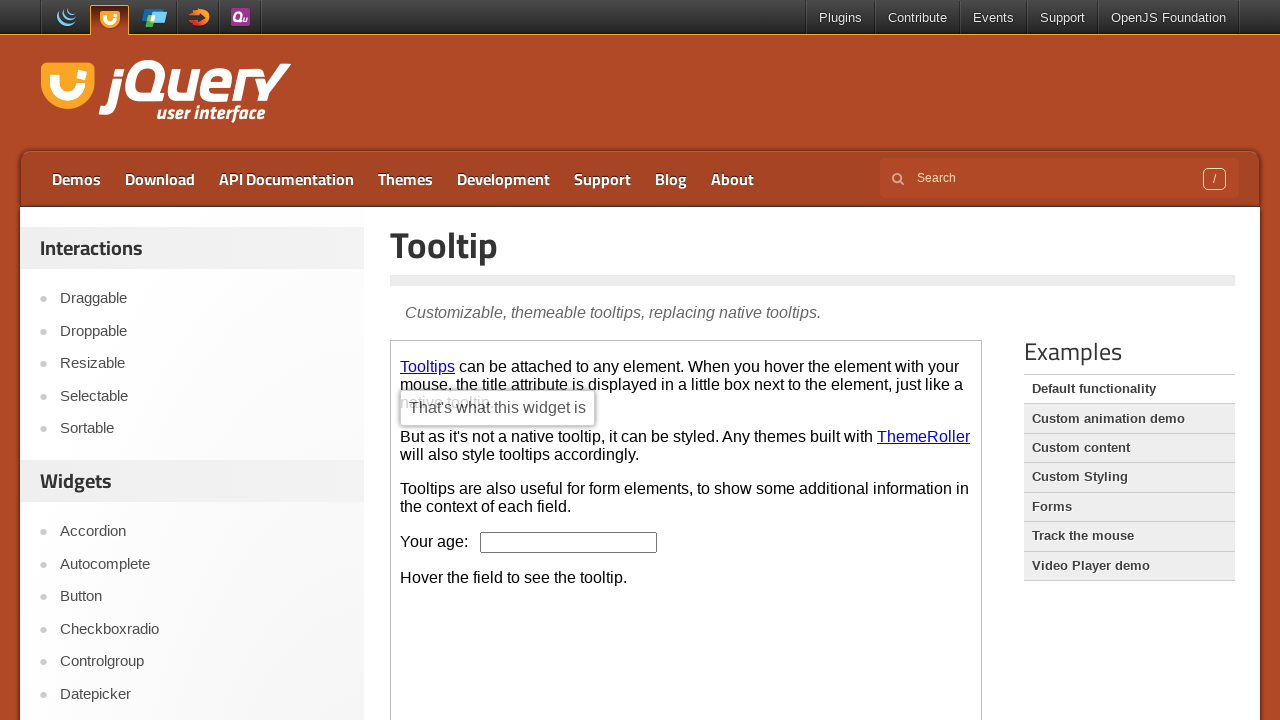

Hovered over ThemeRoller link (second paragraph) at (924, 436) on iframe.demo-frame >> internal:control=enter-frame >> p:nth-of-type(2) a
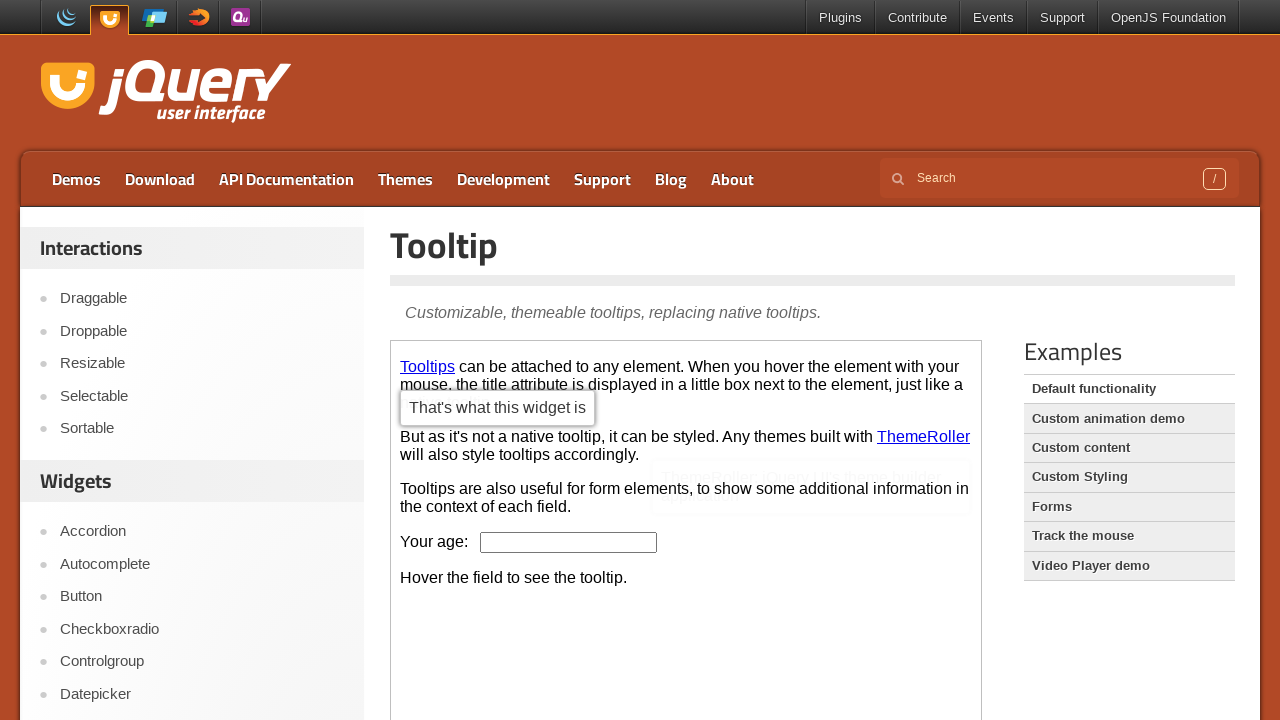

Waited 1 second for tooltip animation
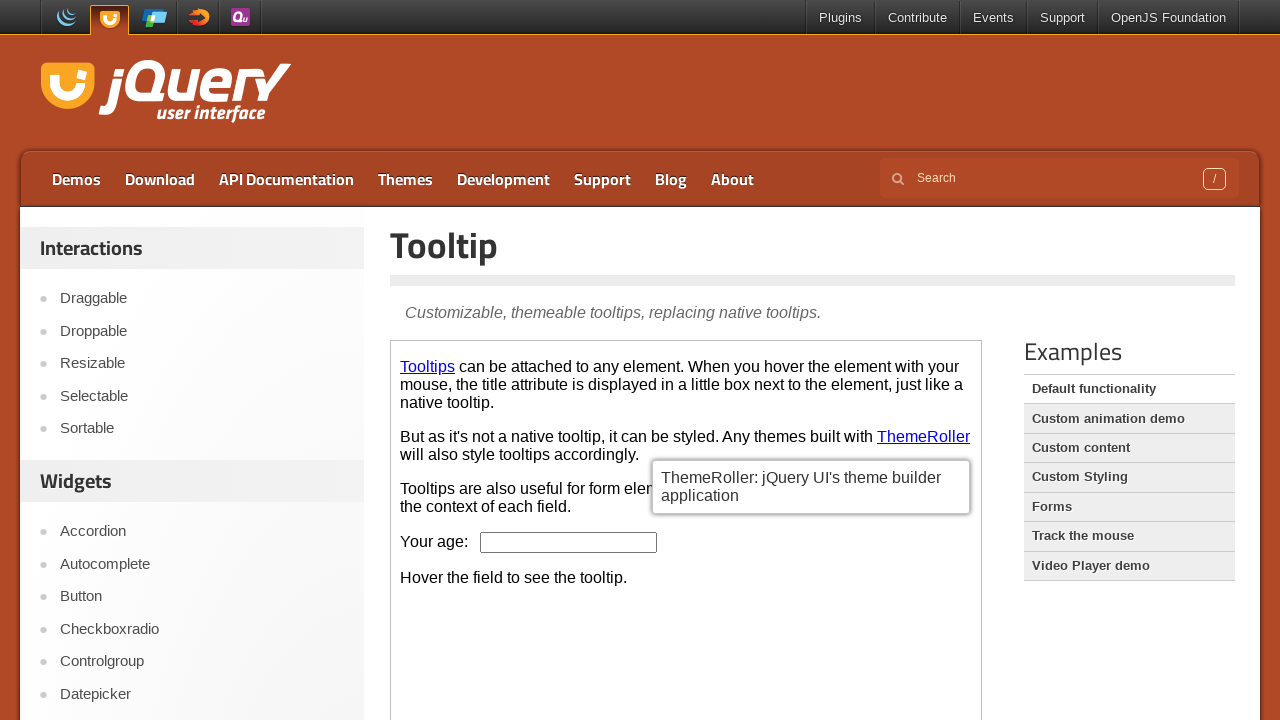

Tooltip appeared on ThemeRoller link
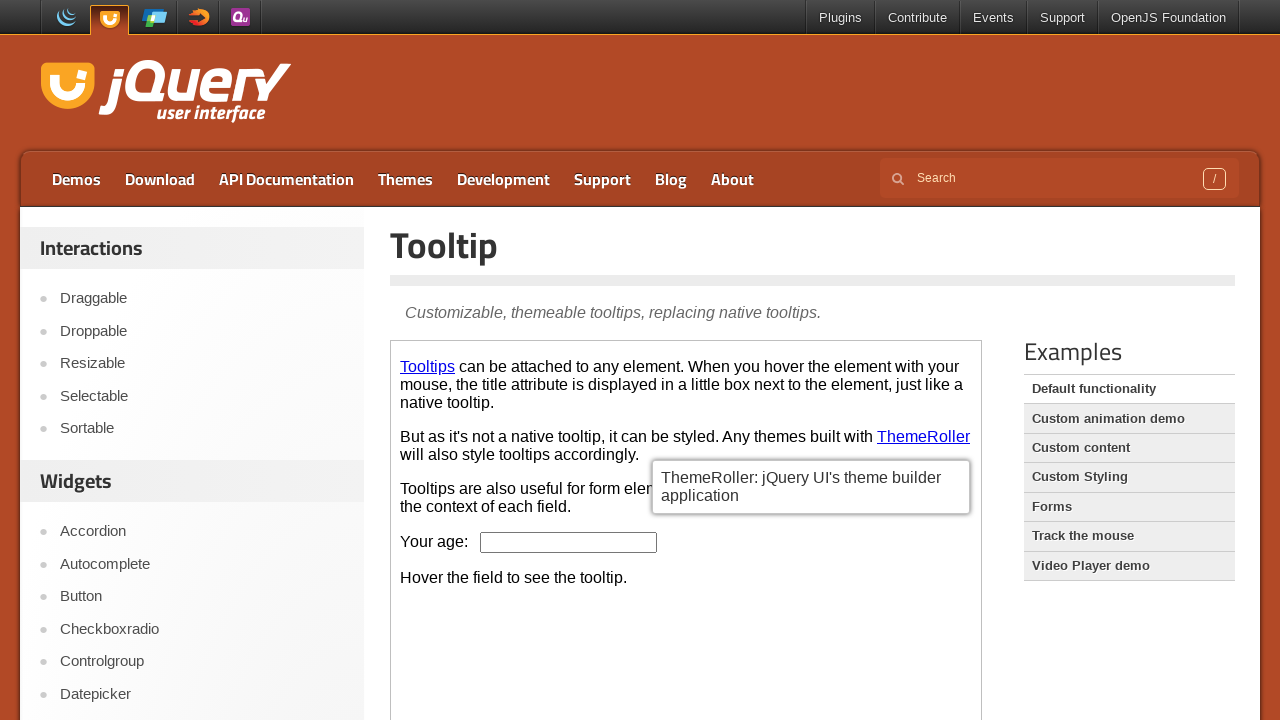

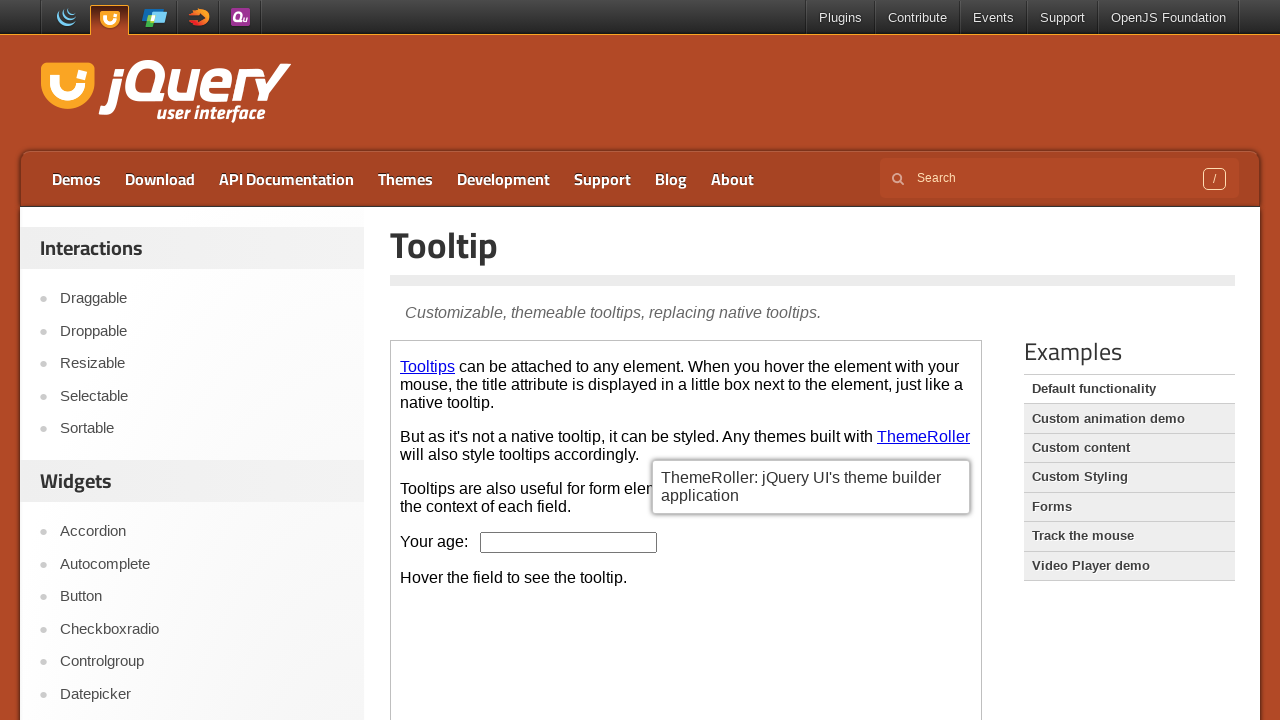